Tests the Search Languages feature by searching for "Java" and checking the comments column to find which Java version has the most comments.

Starting URL: http://www.99-bottles-of-beer.net/

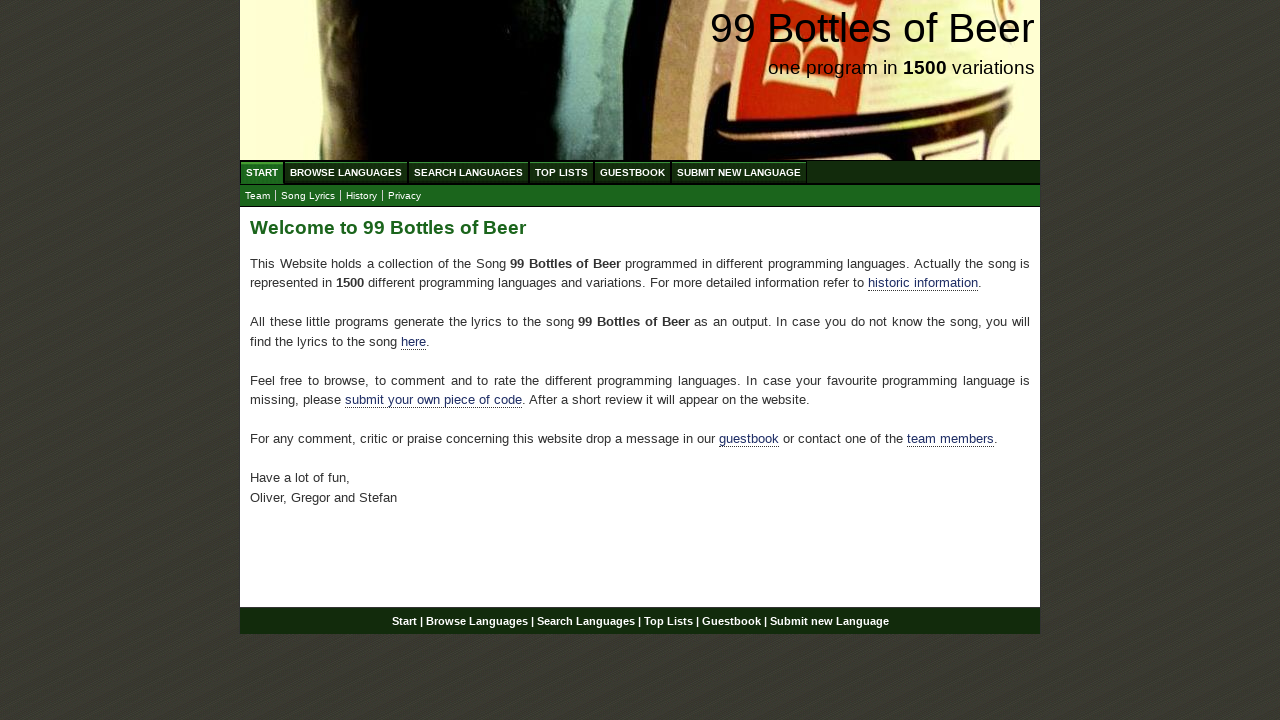

Clicked on 'Search Languages' link at (468, 172) on a:text('Search Languages')
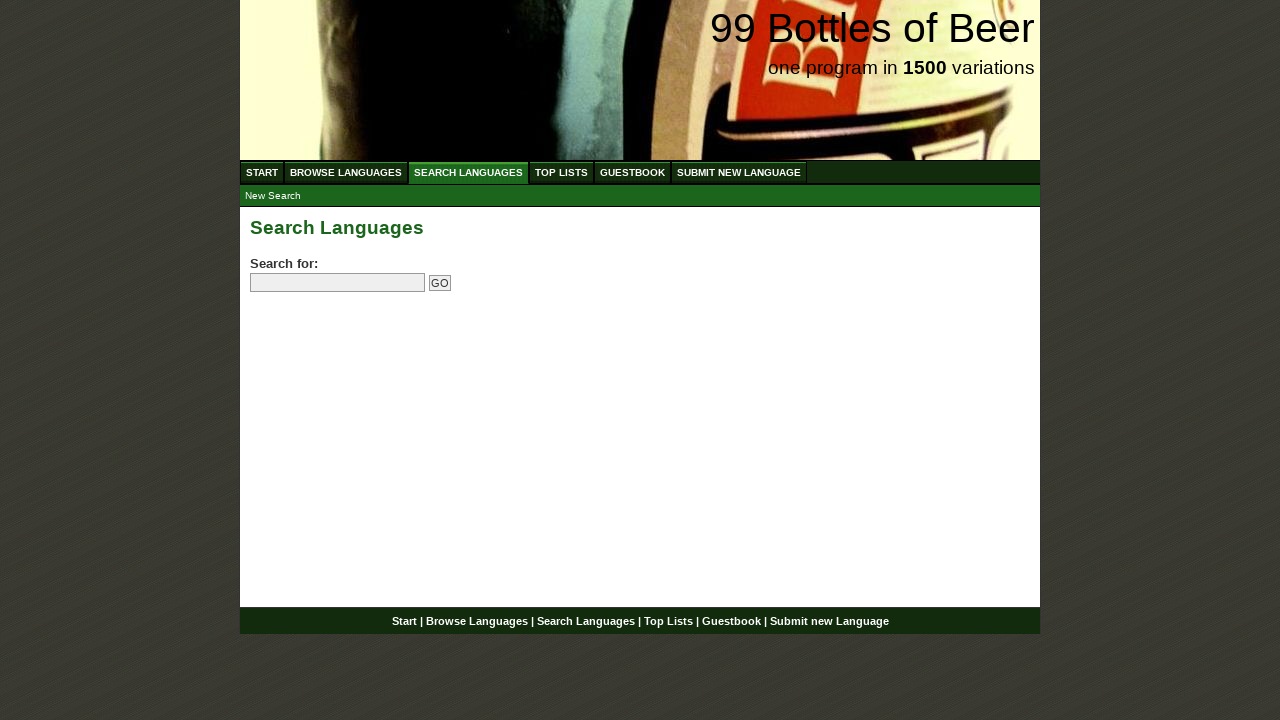

Filled search field with 'Java' on input[name='search']
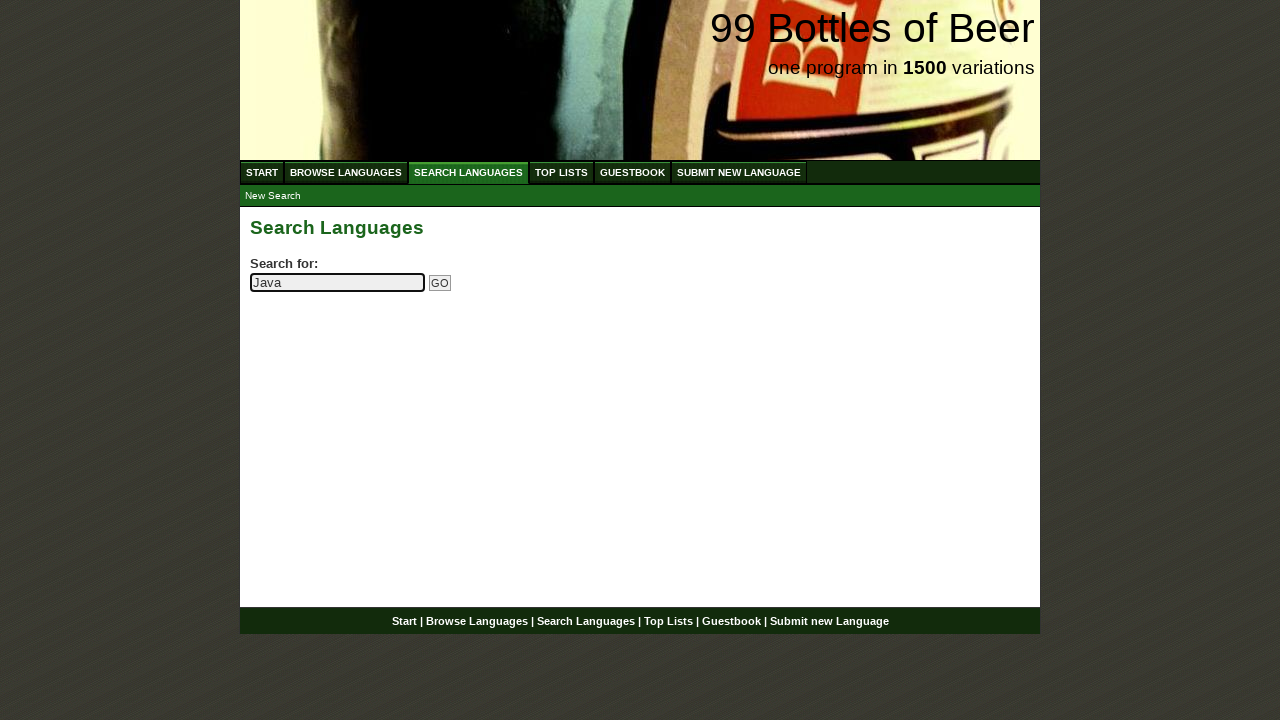

Clicked submit search button at (440, 283) on input[name='submitsearch']
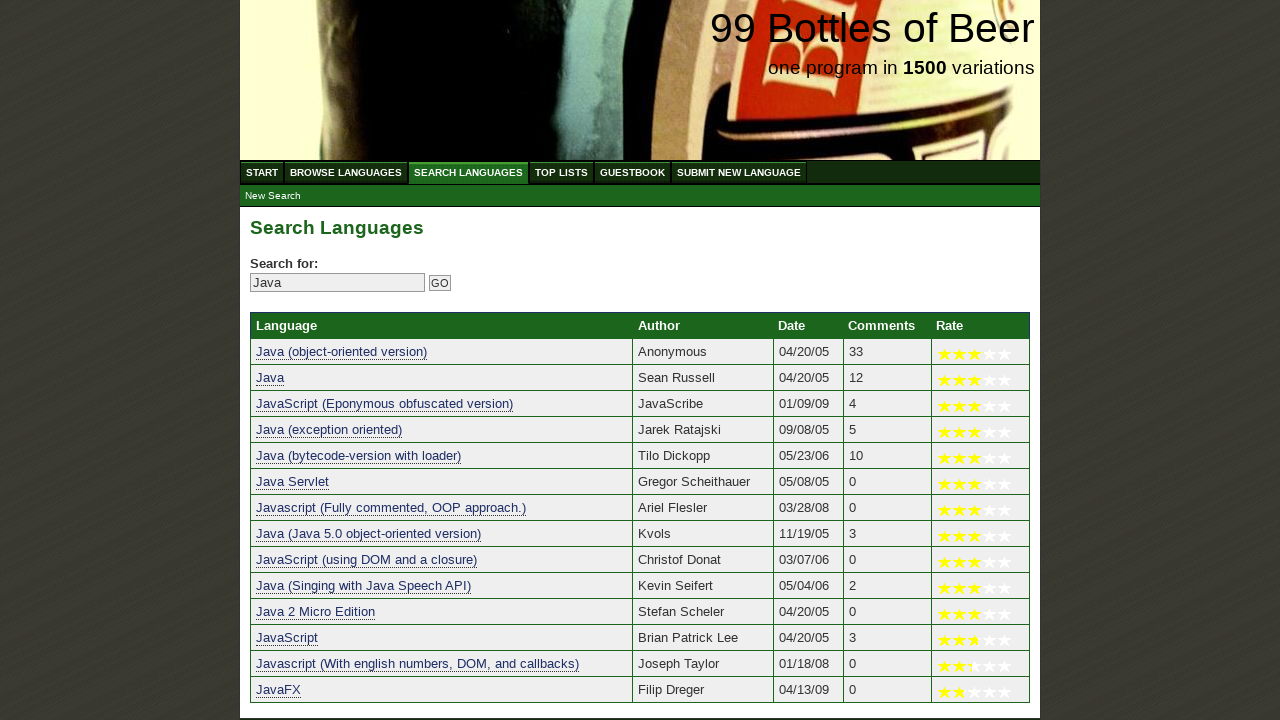

Search results loaded with comments column visible
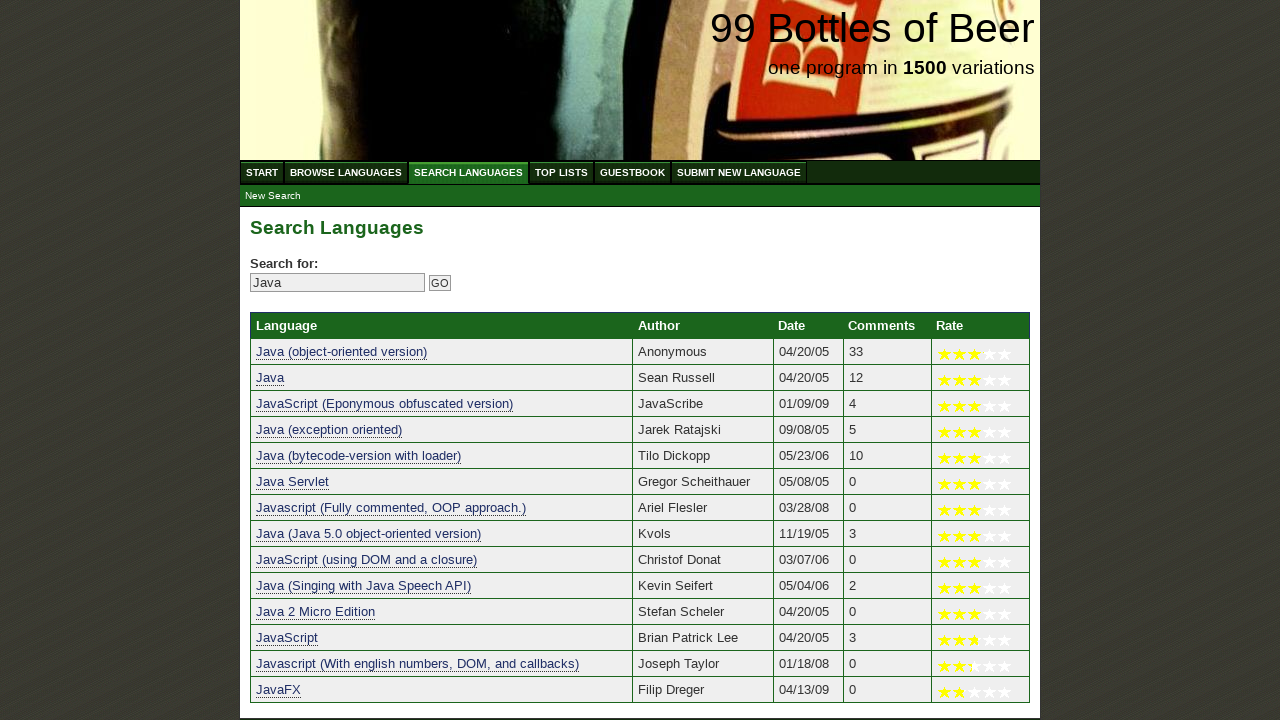

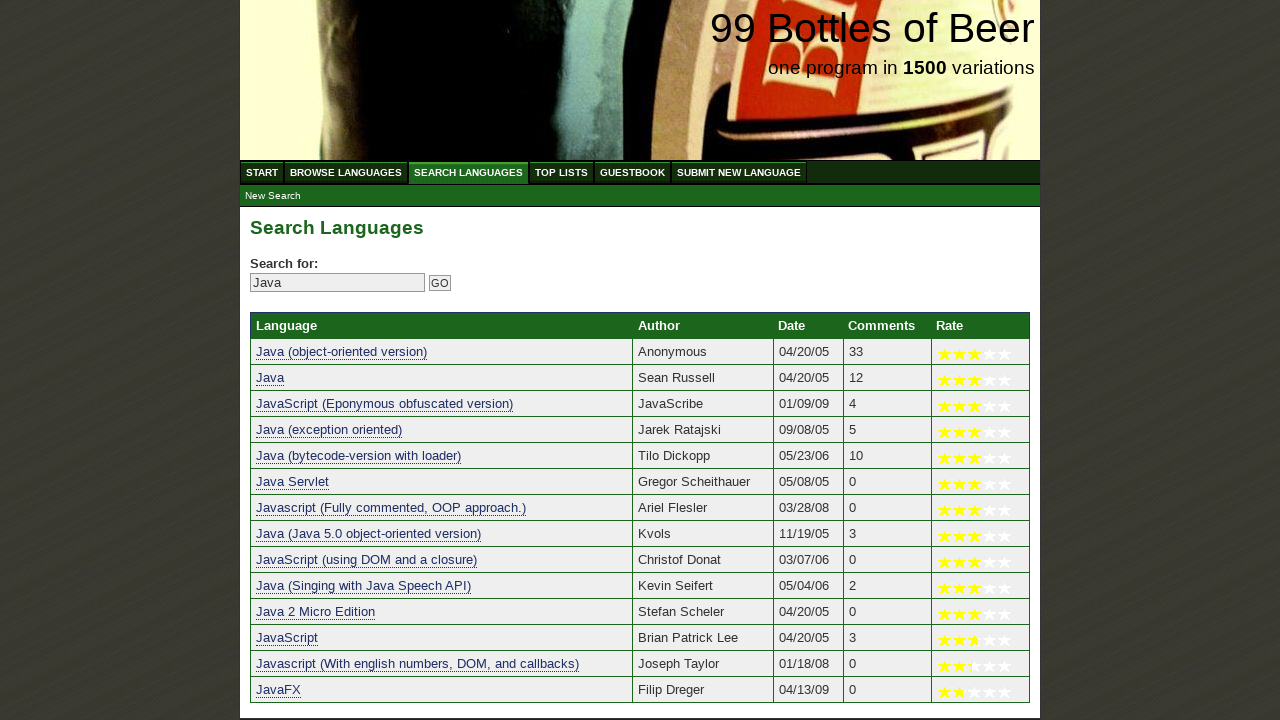